Tests that double-clicking a selectable item toggles its selection state back to unselected.

Starting URL: https://demoqa.com/selectable

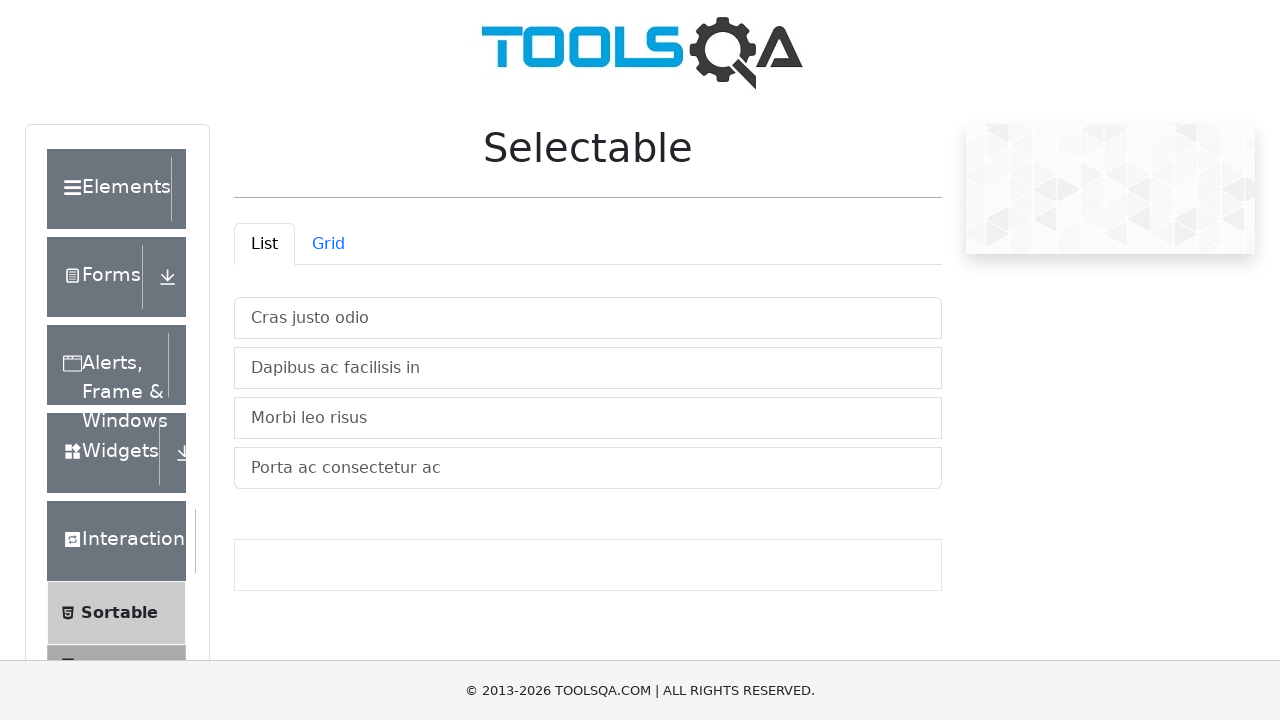

Selectable list container became visible
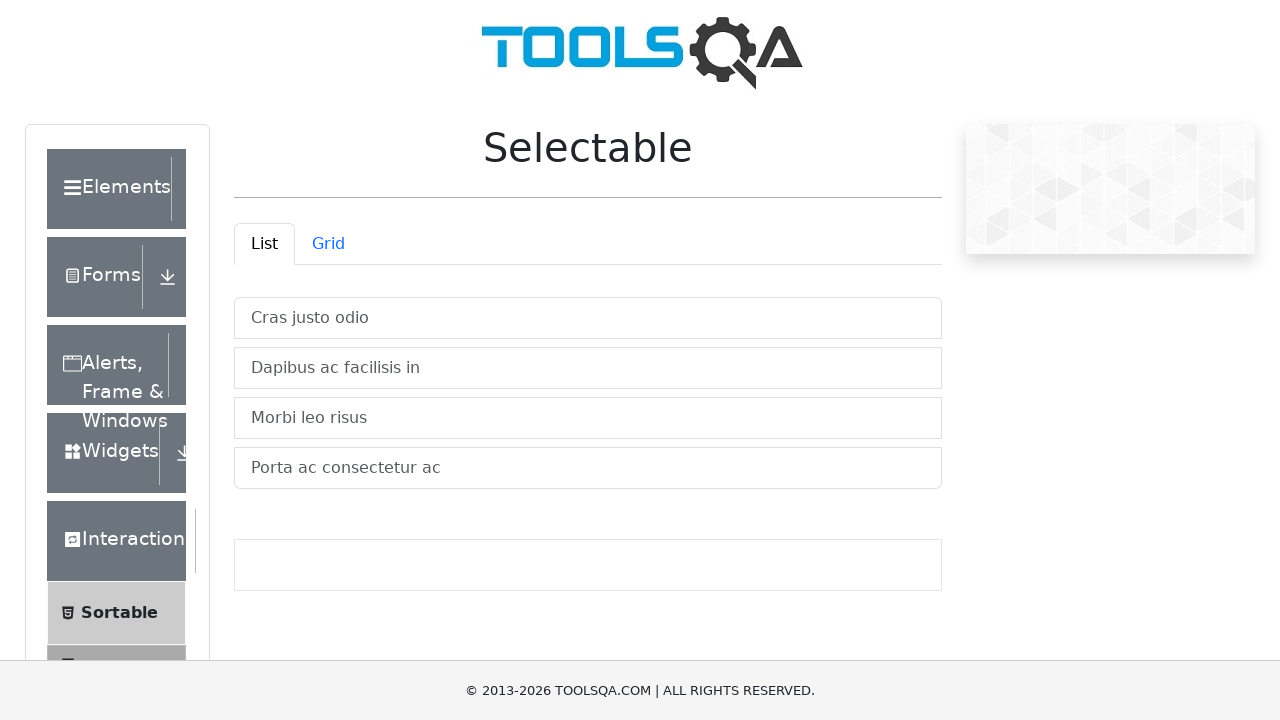

Located the second list item in the selectable container
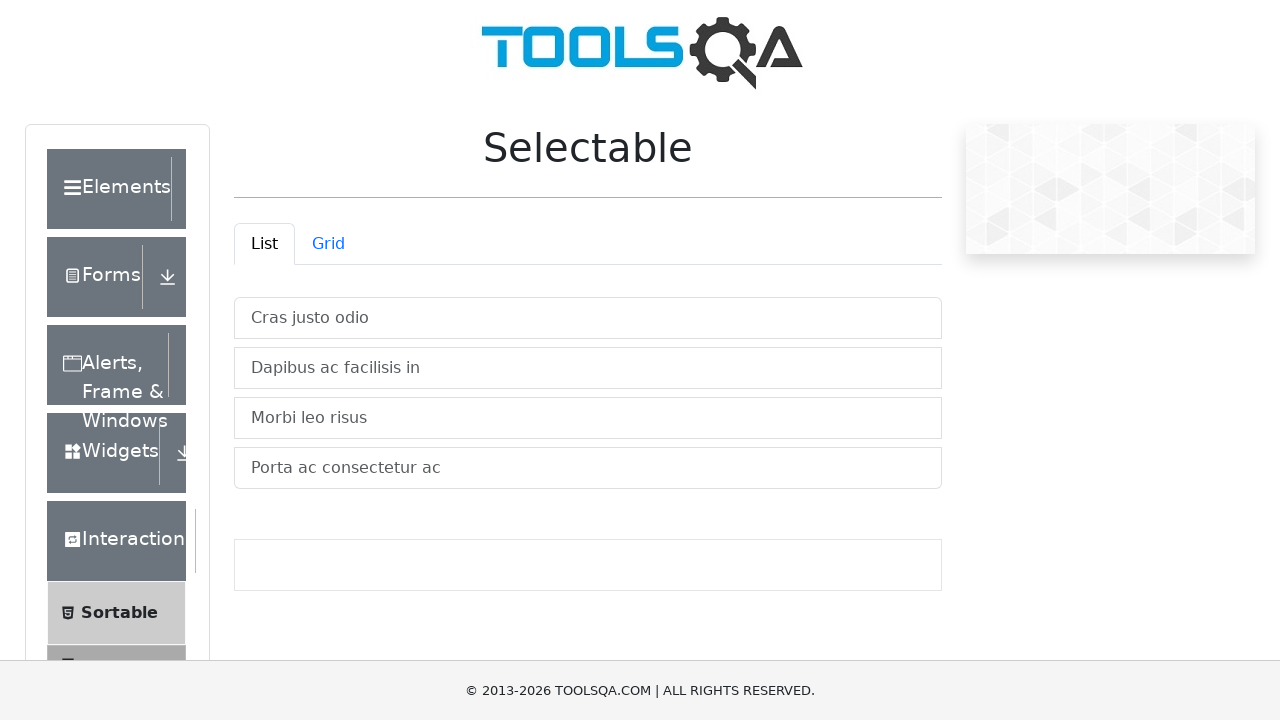

Double-clicked the second list item to toggle selection state at (588, 368) on #verticalListContainer .list-group-item >> nth=1
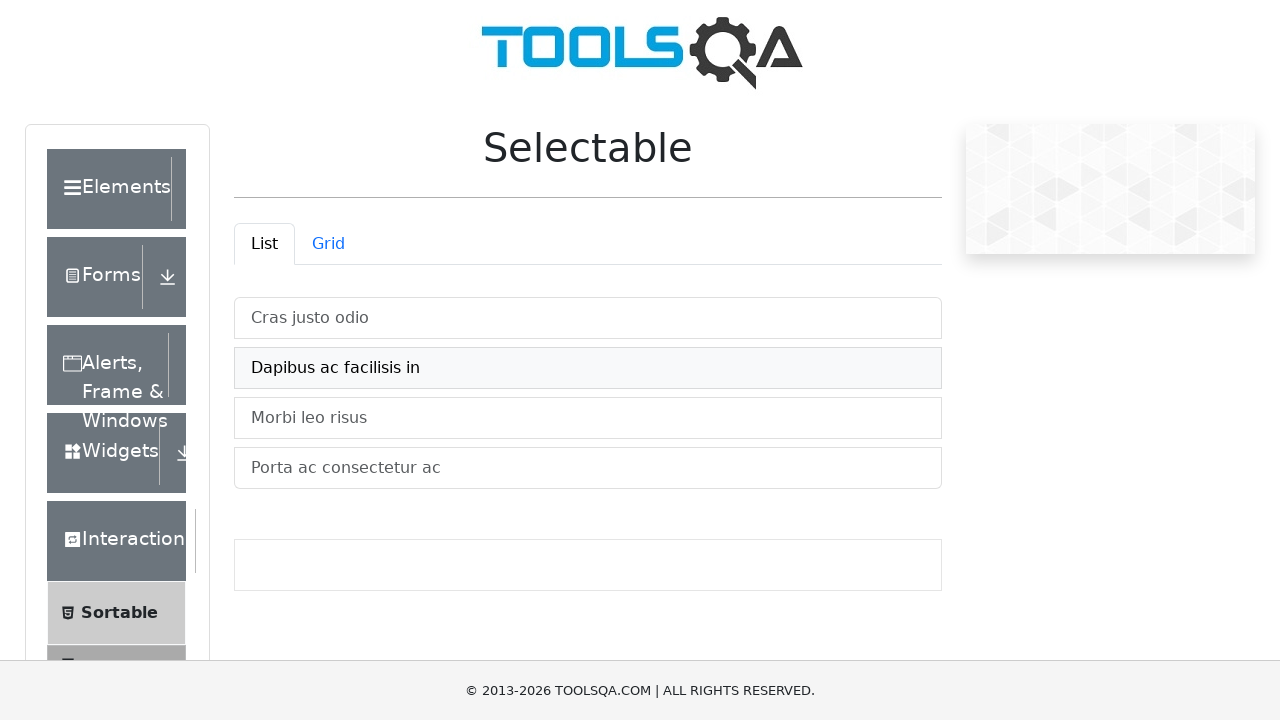

Waited 300ms for selection state to settle
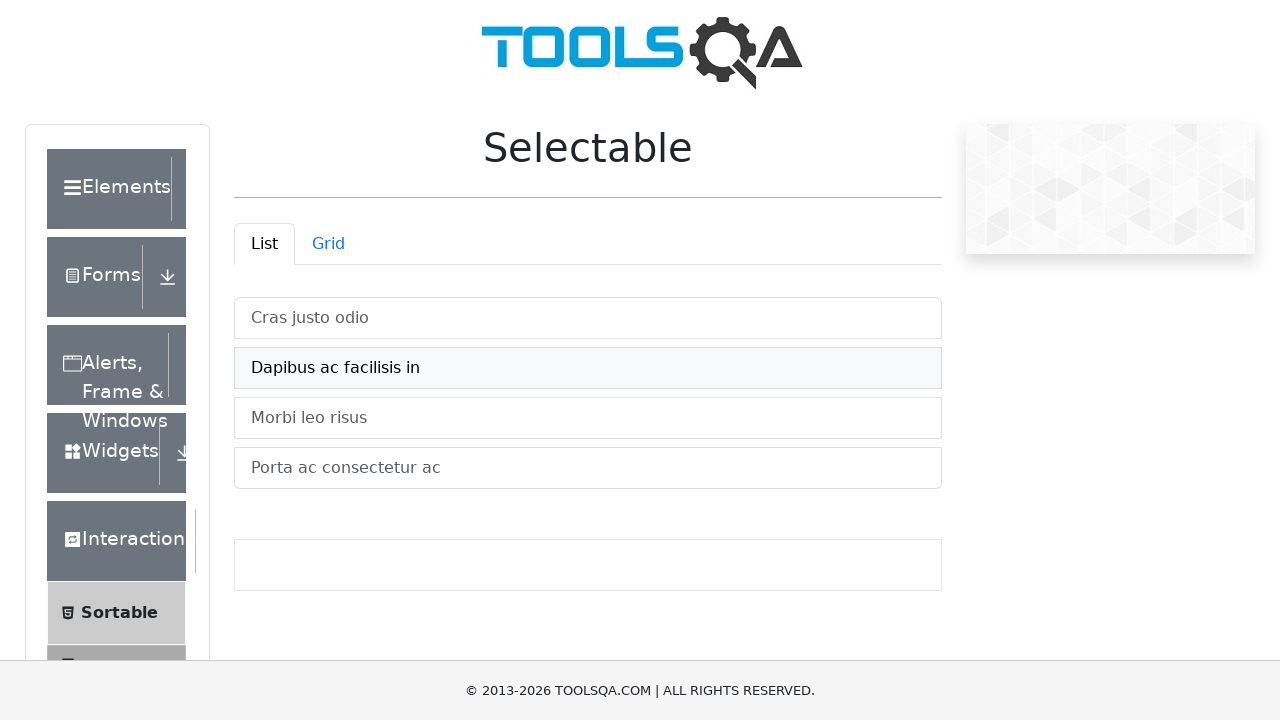

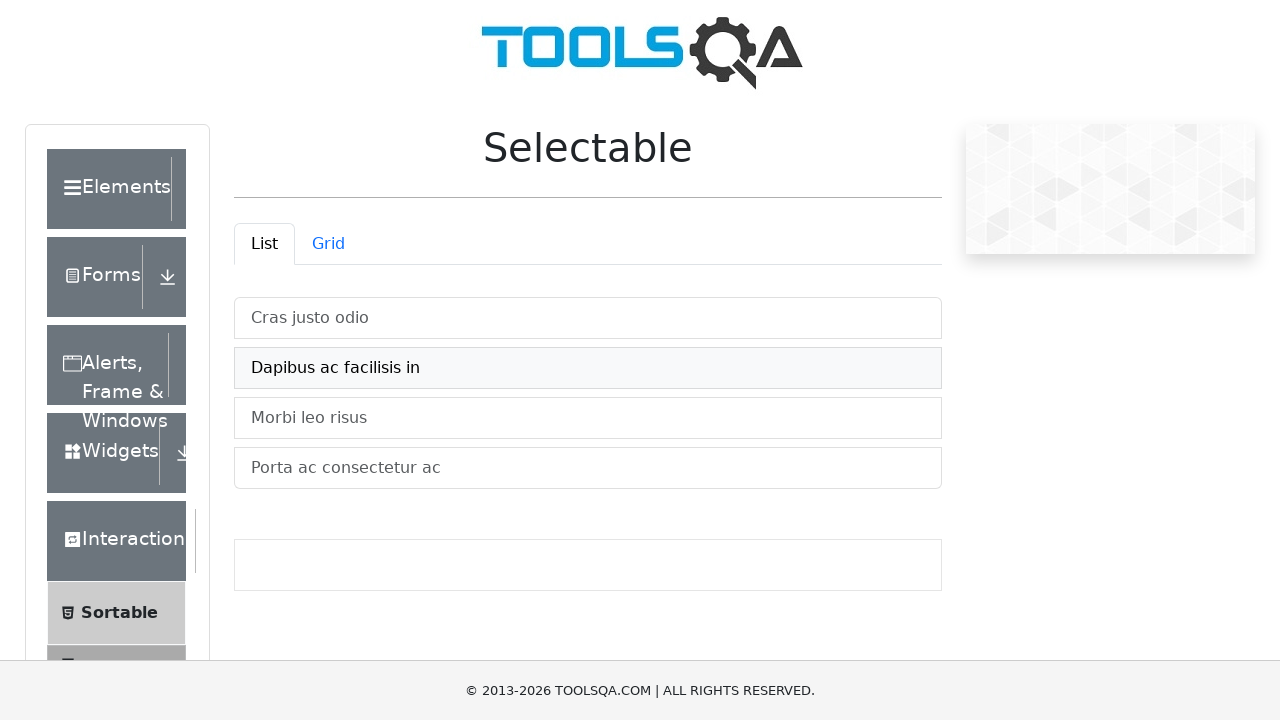